Tests adding a specific product to cart by iterating through available products, finding the one containing "Cucumber" in its name, and clicking its "ADD TO CART" button.

Starting URL: https://rahulshettyacademy.com/seleniumPractise

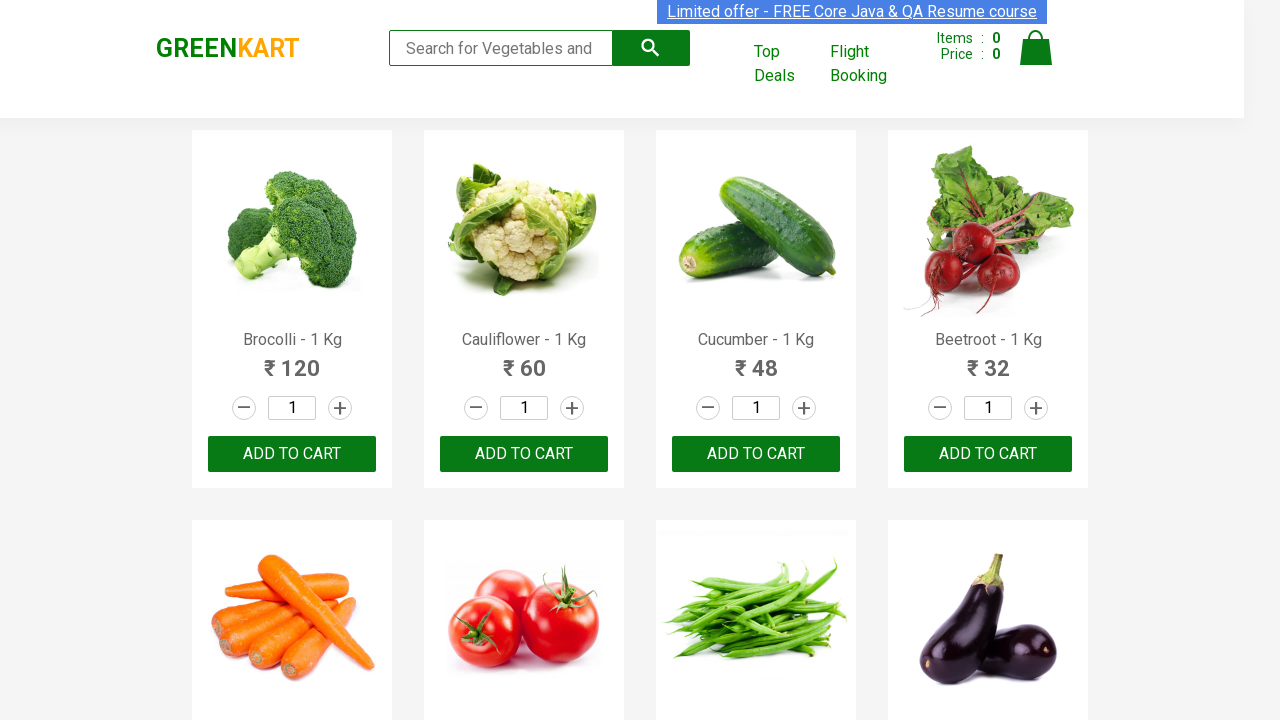

Waited for ADD TO CART buttons to load on the page
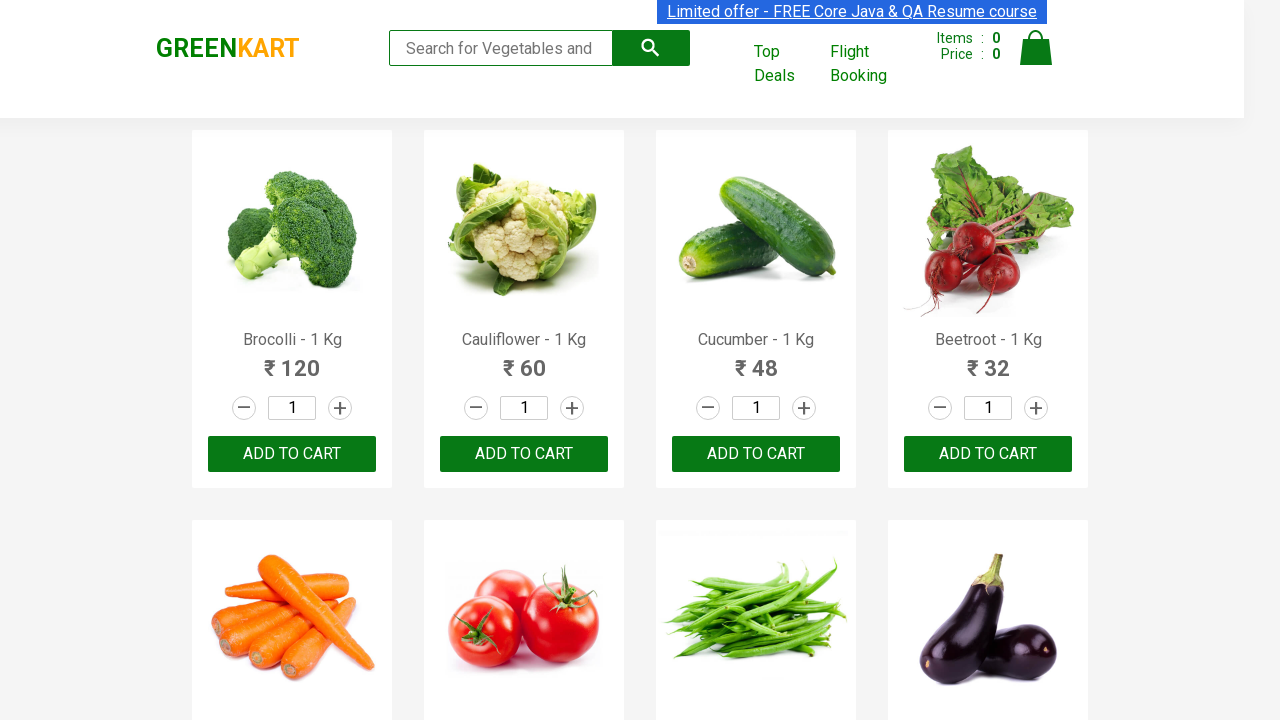

Retrieved all product containers from the page
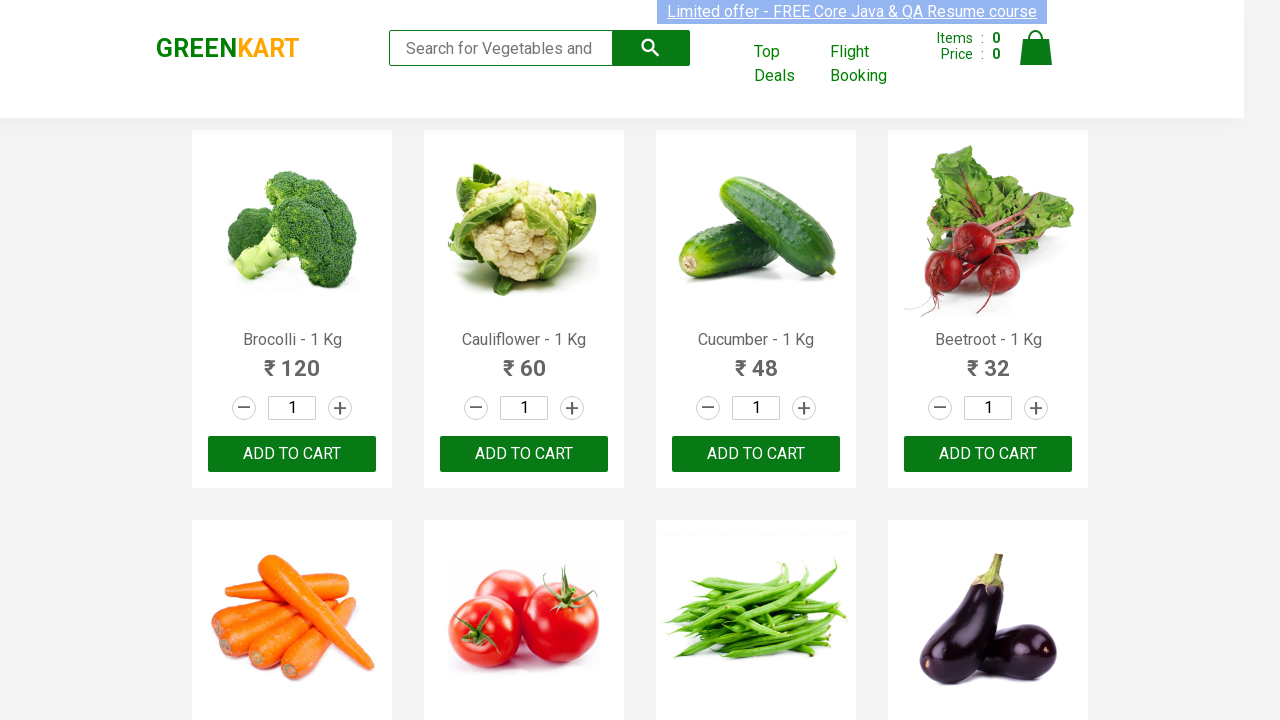

Extracted product name: Brocolli - 1 Kg
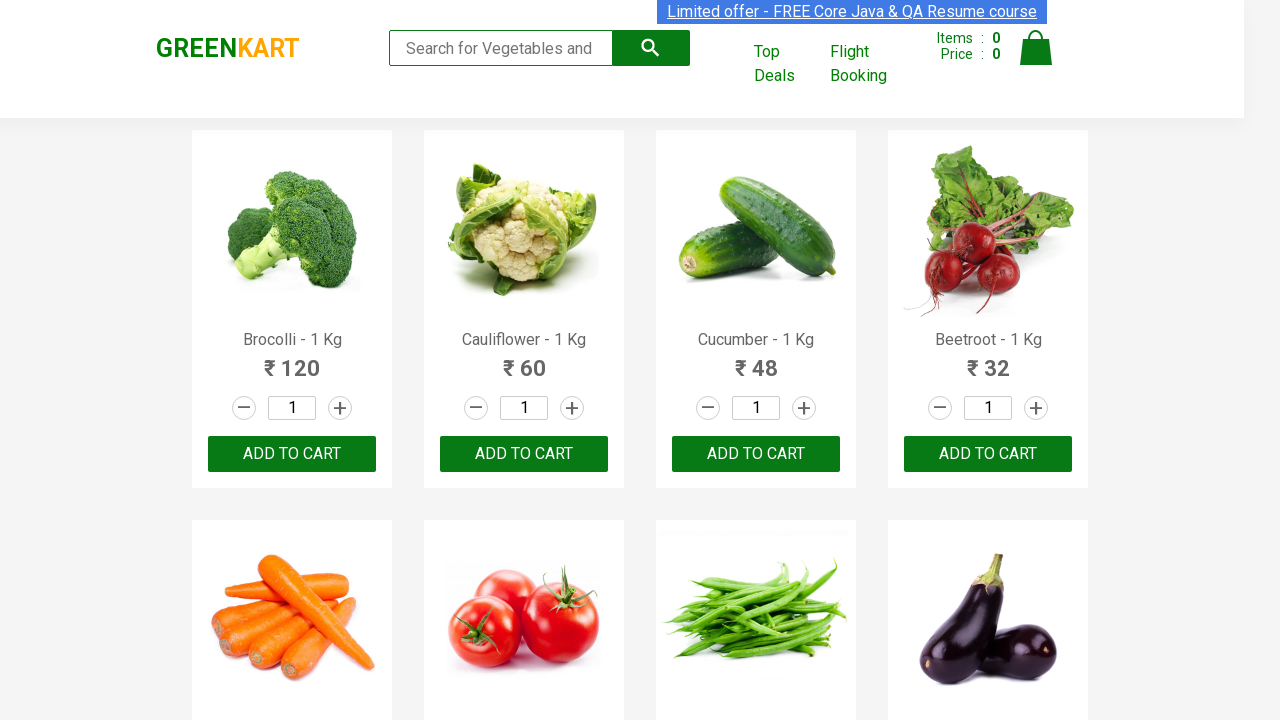

Extracted product name: Cauliflower - 1 Kg
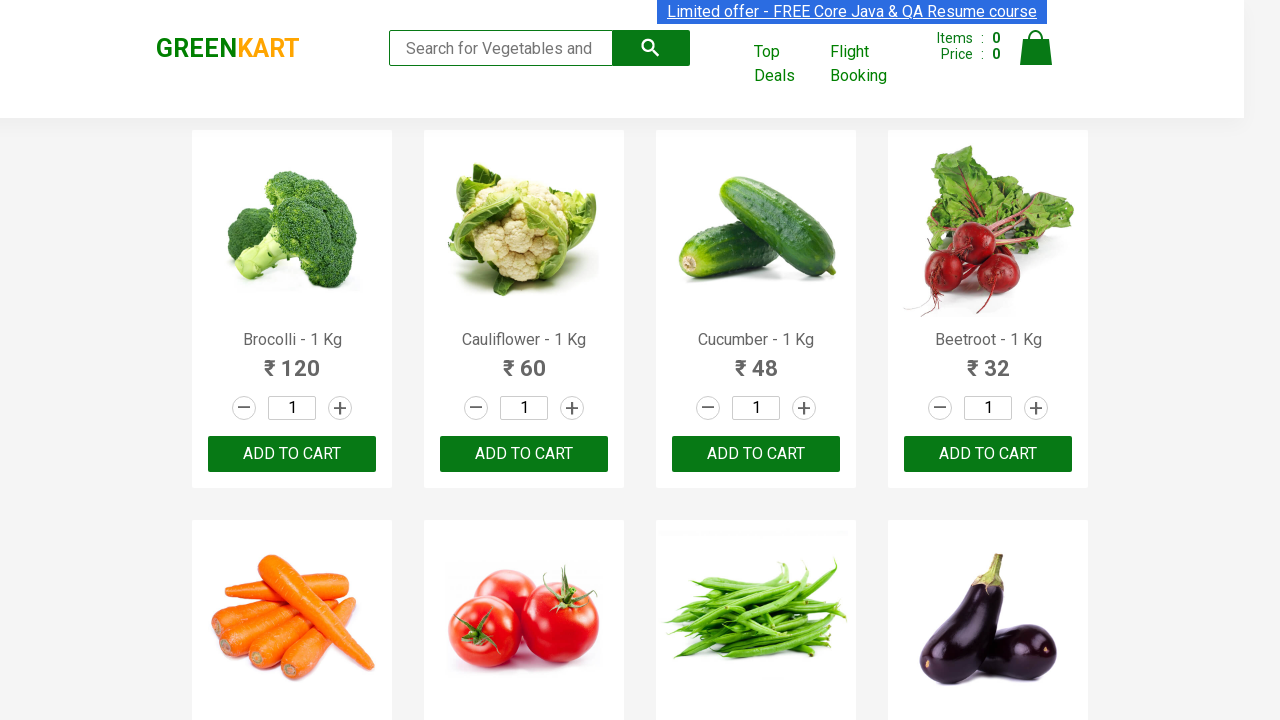

Extracted product name: Cucumber - 1 Kg
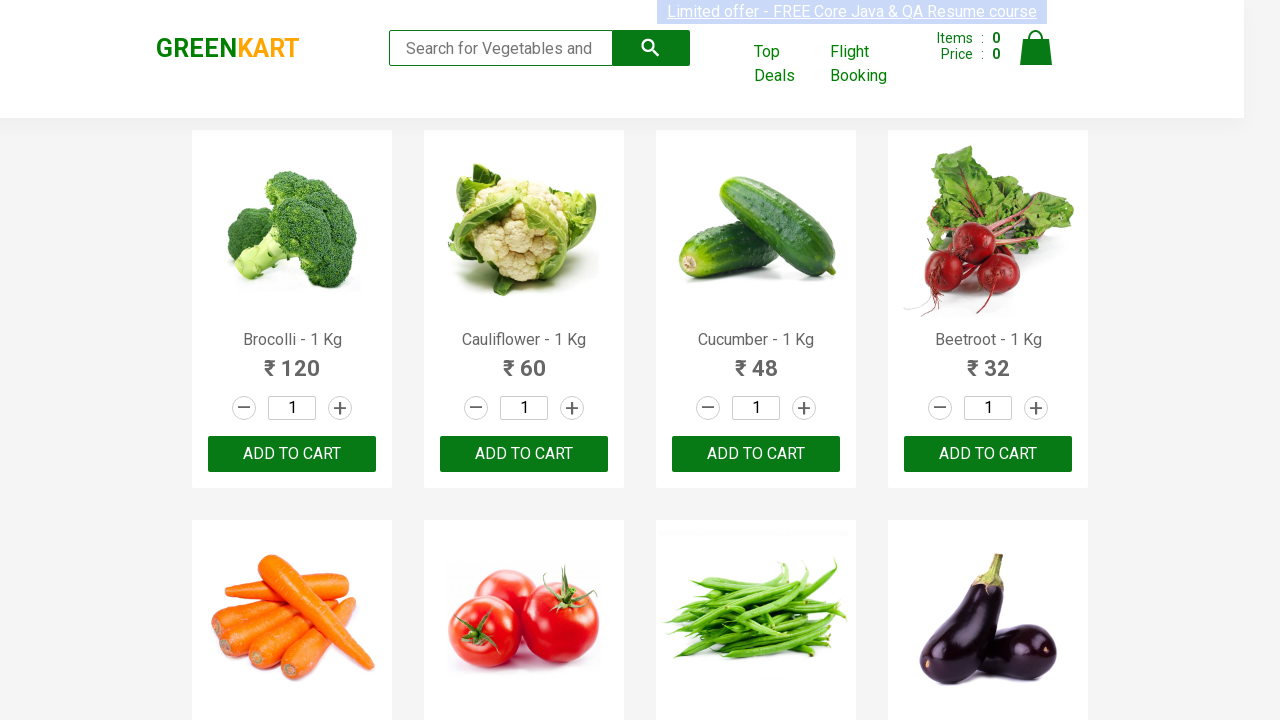

Found Cucumber product and clicked ADD TO CART button at (756, 454) on .product >> nth=2 >> button:has-text('ADD TO CART')
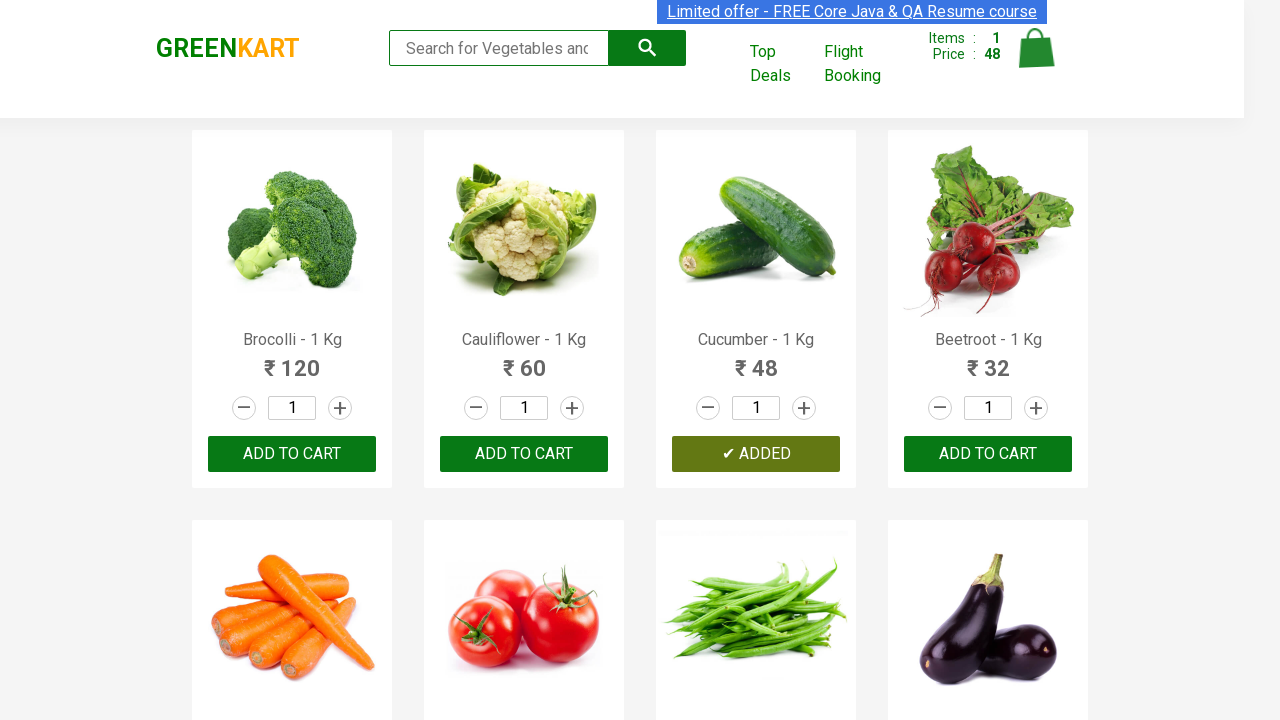

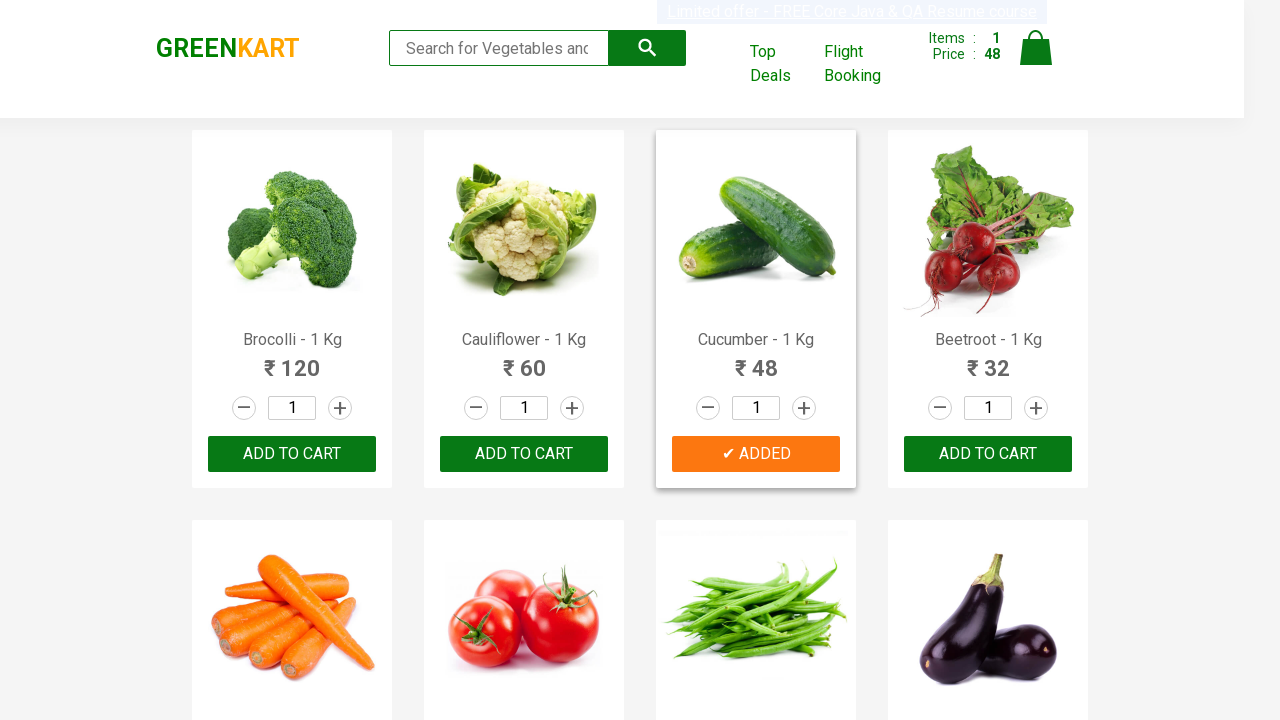